Waits for a button to become enabled after a delay, then clicks it

Starting URL: https://demoqa.com/dynamic-properties

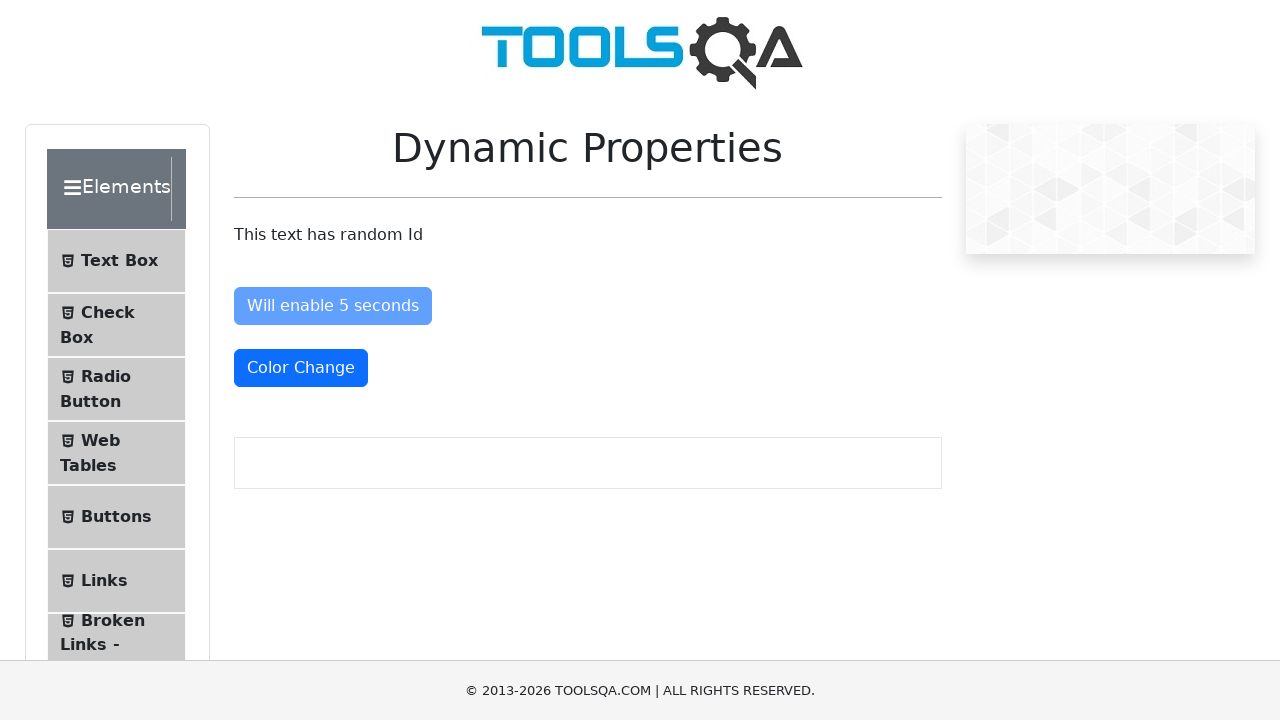

Scrolled down 300 pixels to see the button
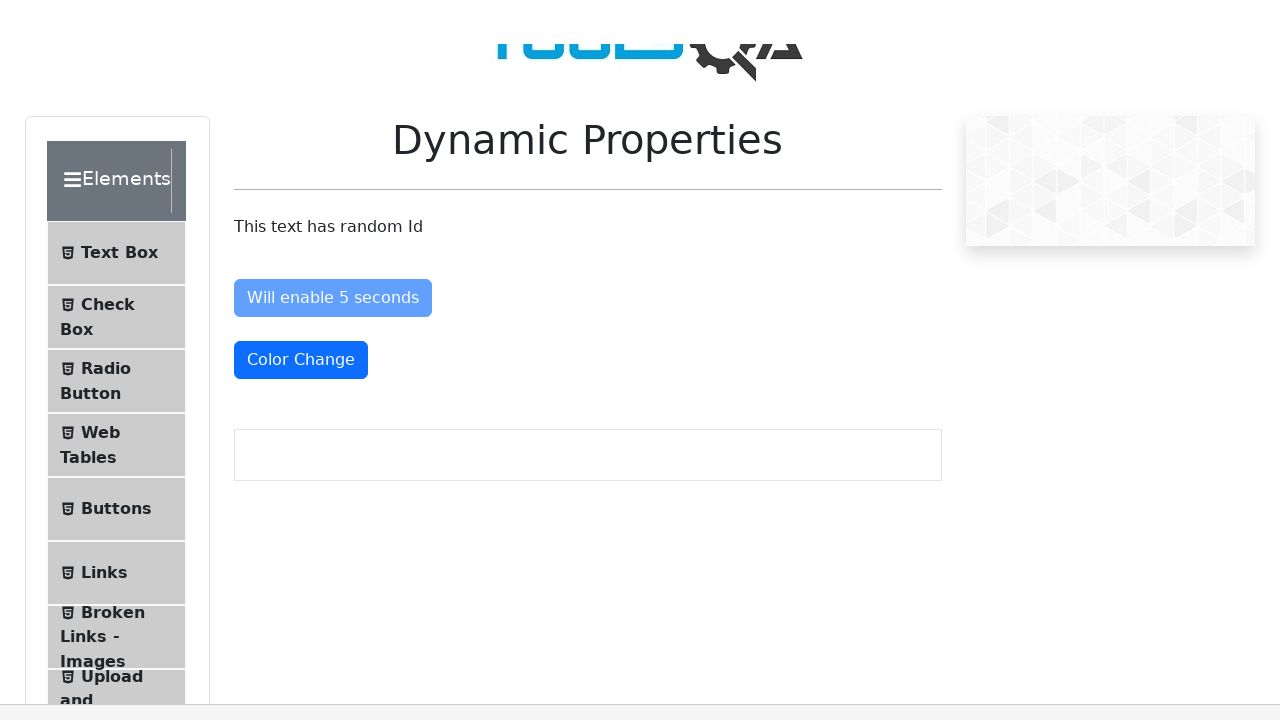

Waited for button to become enabled (up to 10 seconds)
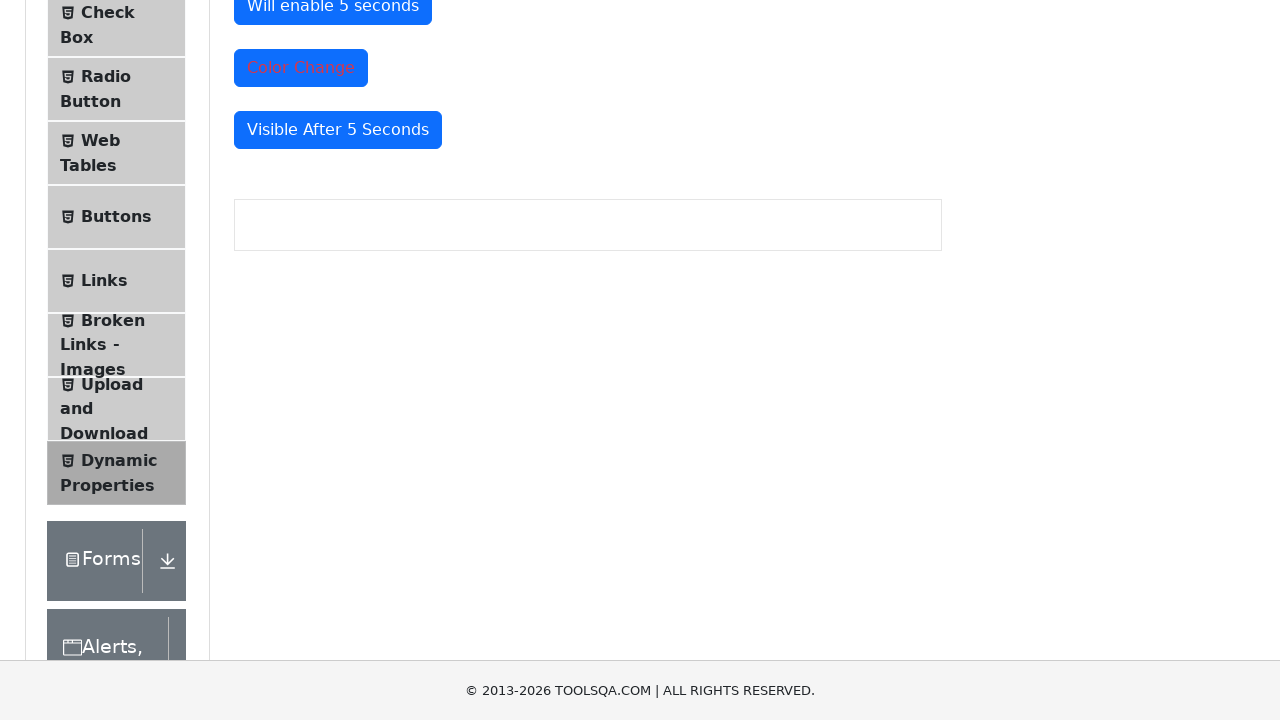

Clicked the now-enabled button at (333, 19) on #enableAfter
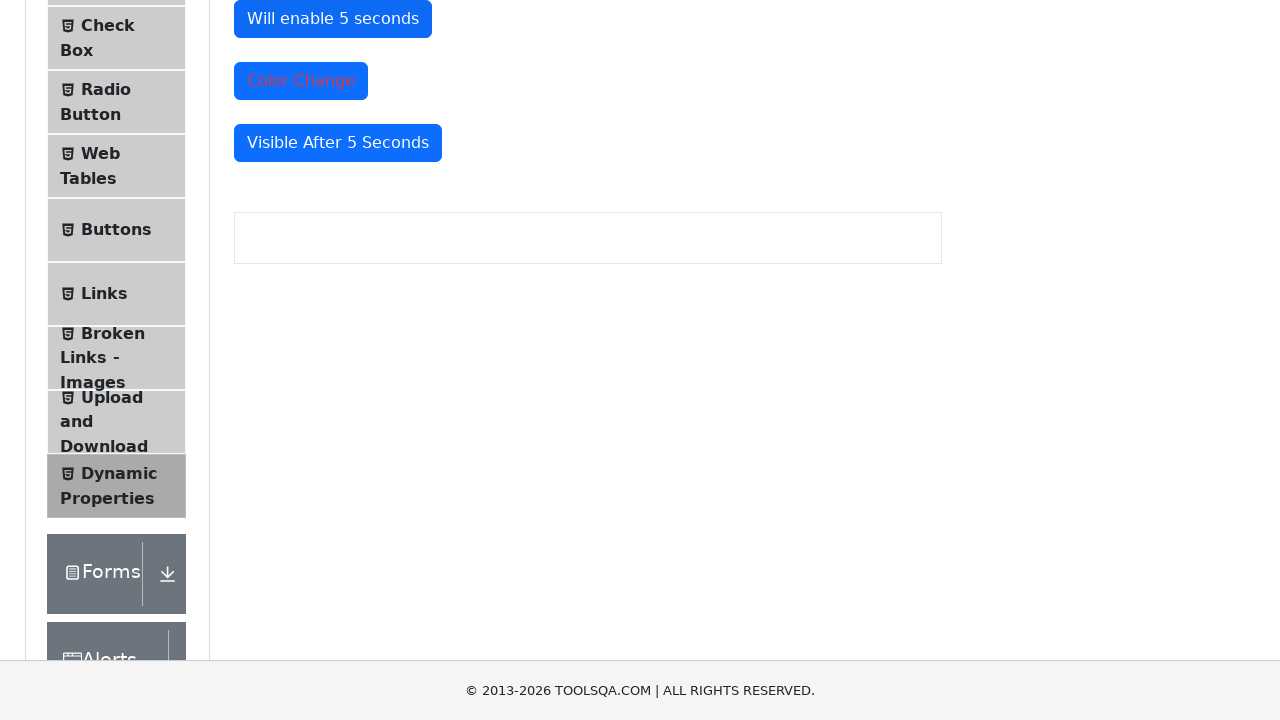

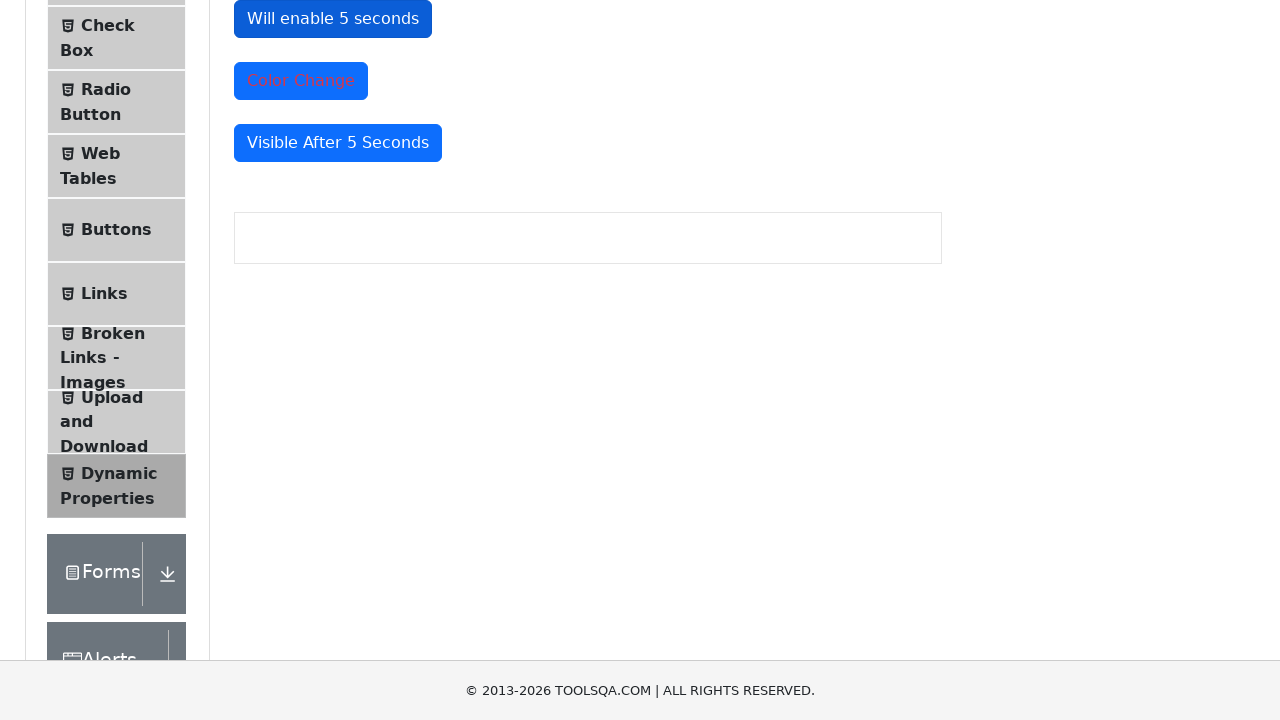